Tests radio button functionality by clicking on a radio button and verifying its selection state

Starting URL: http://designsystem.digital.gov/components/radio-buttons/

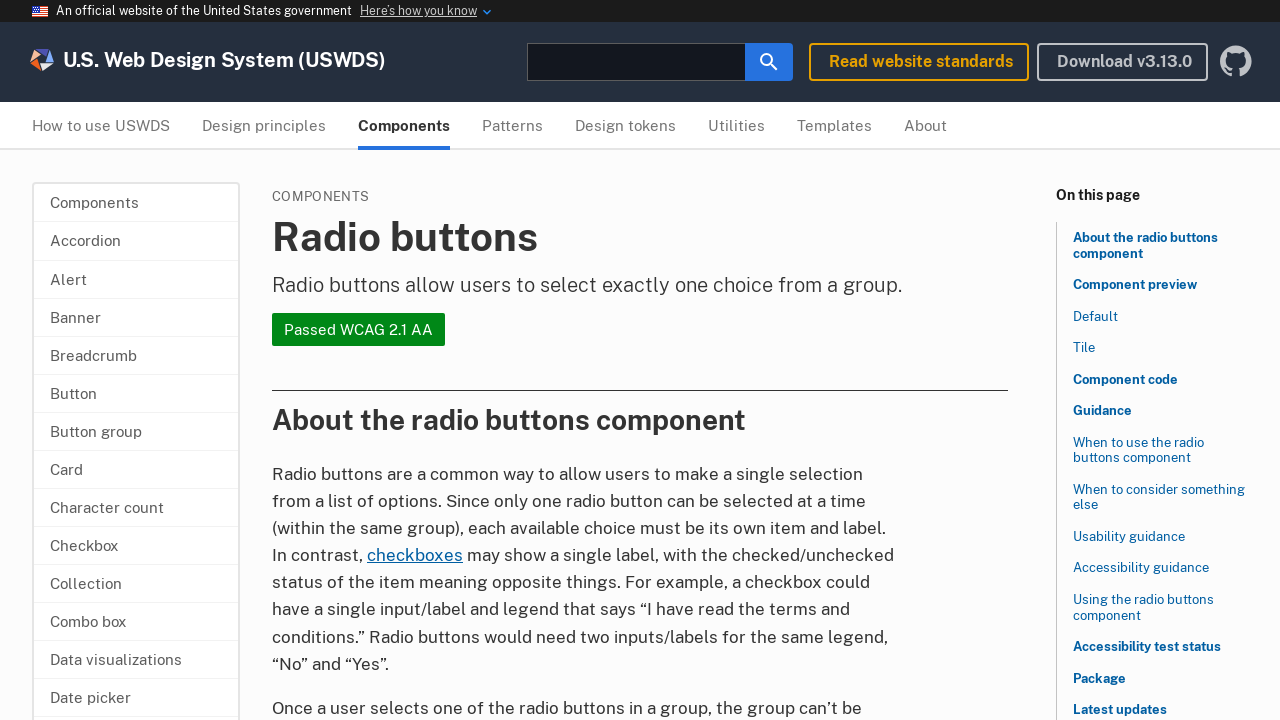

Waited for radio button label to be visible
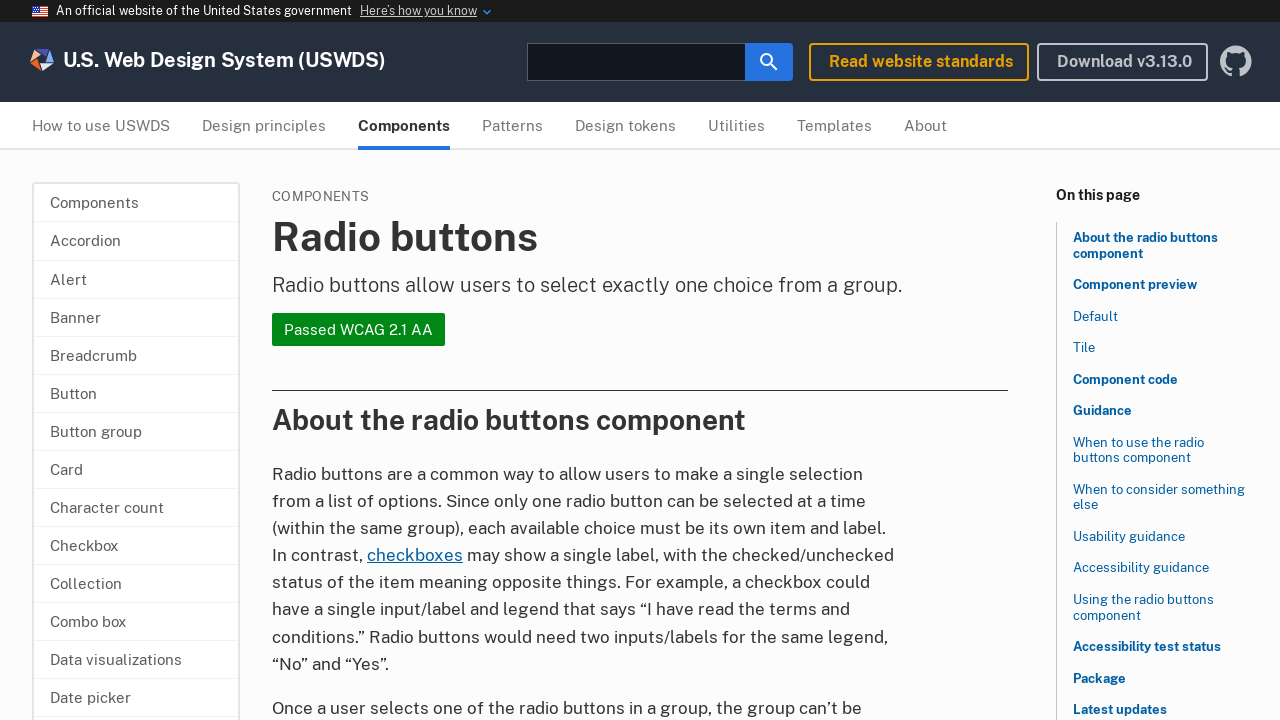

Verified radio button label is visible
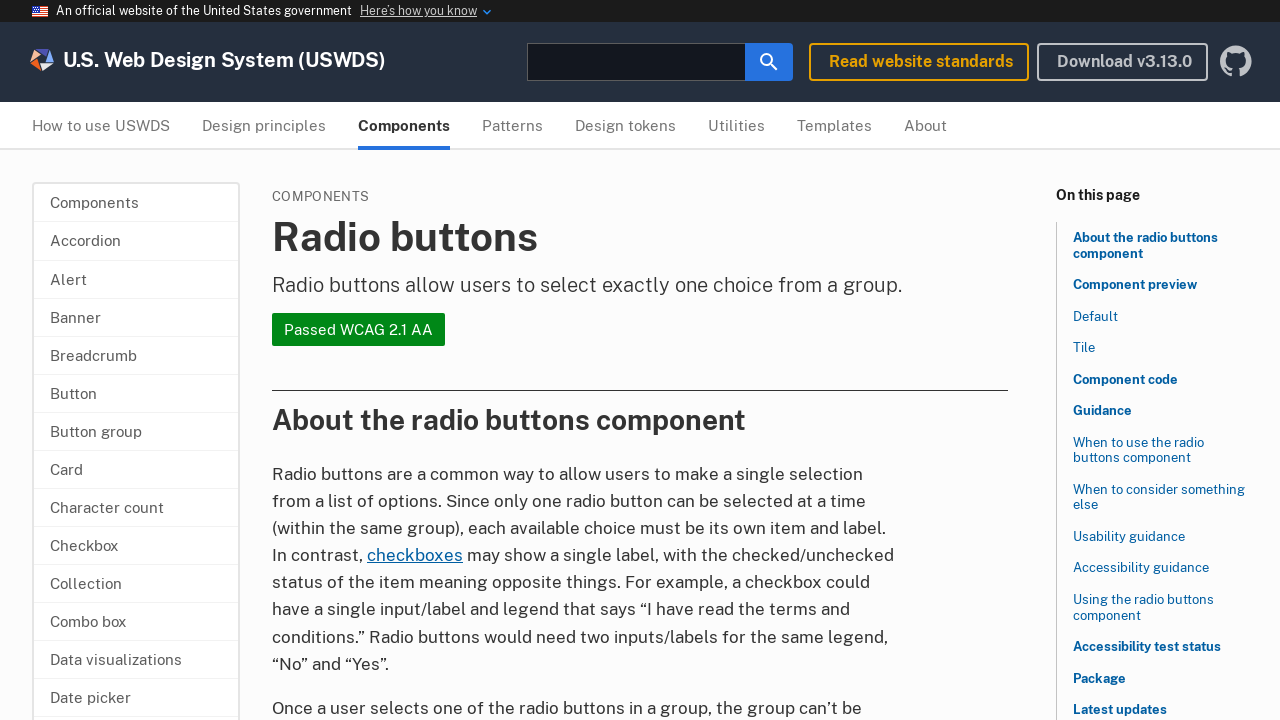

Verified radio button label is enabled
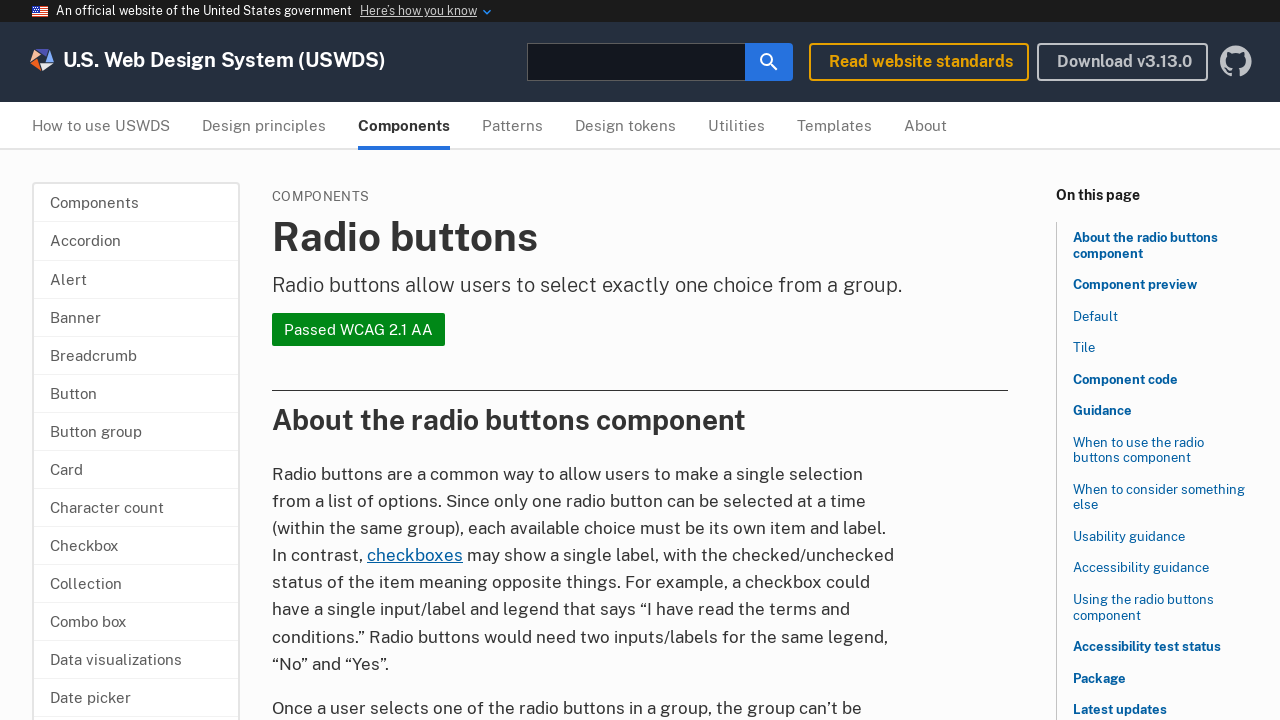

Located radio input element
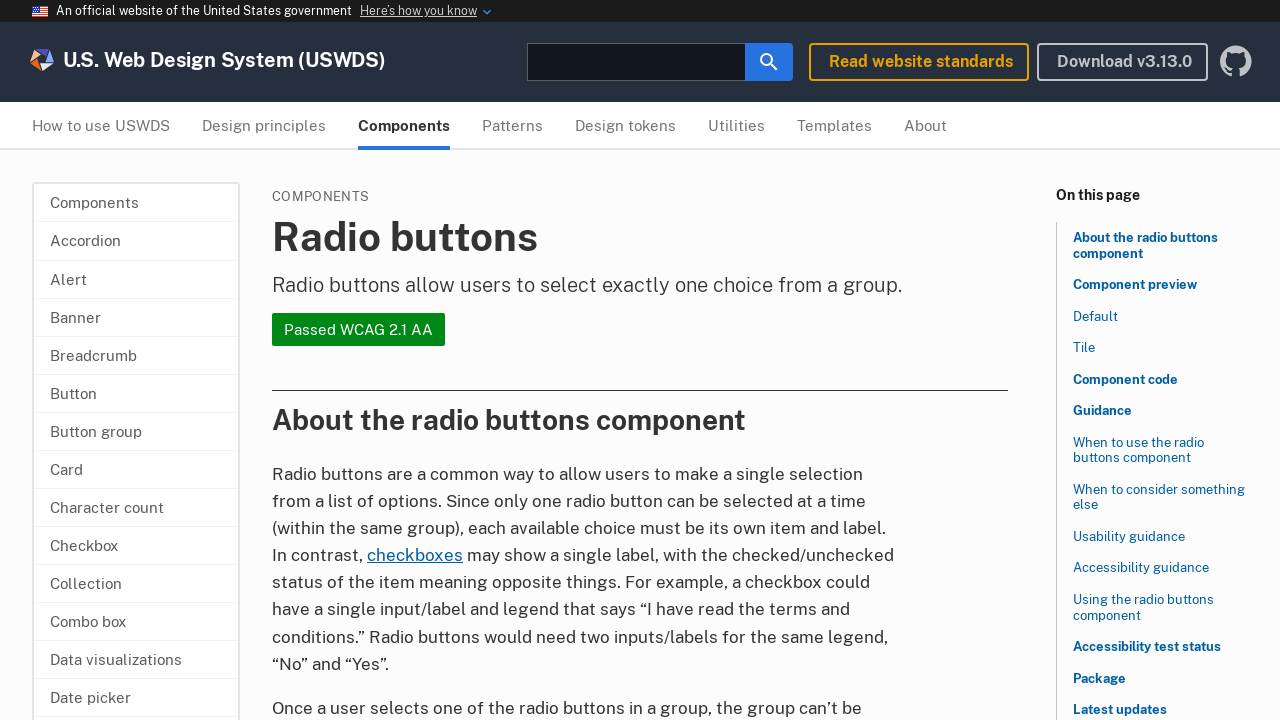

Verified radio button is not initially selected
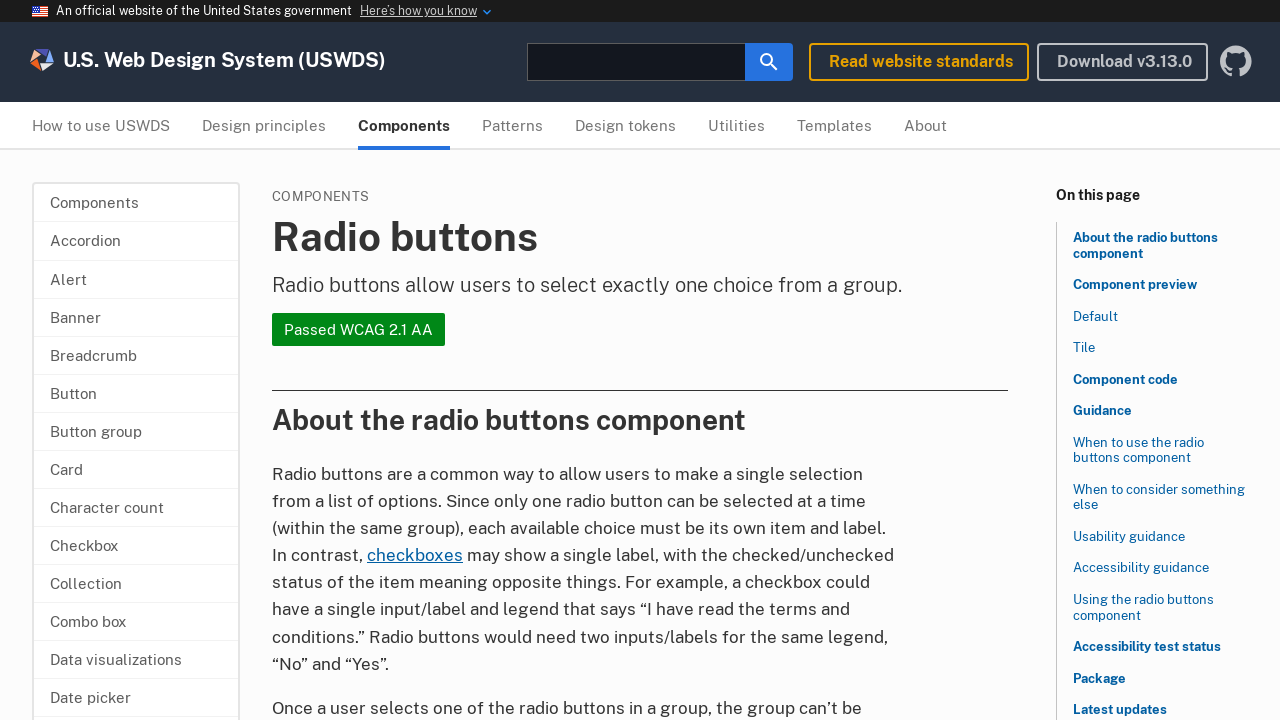

Clicked radio button label to select it
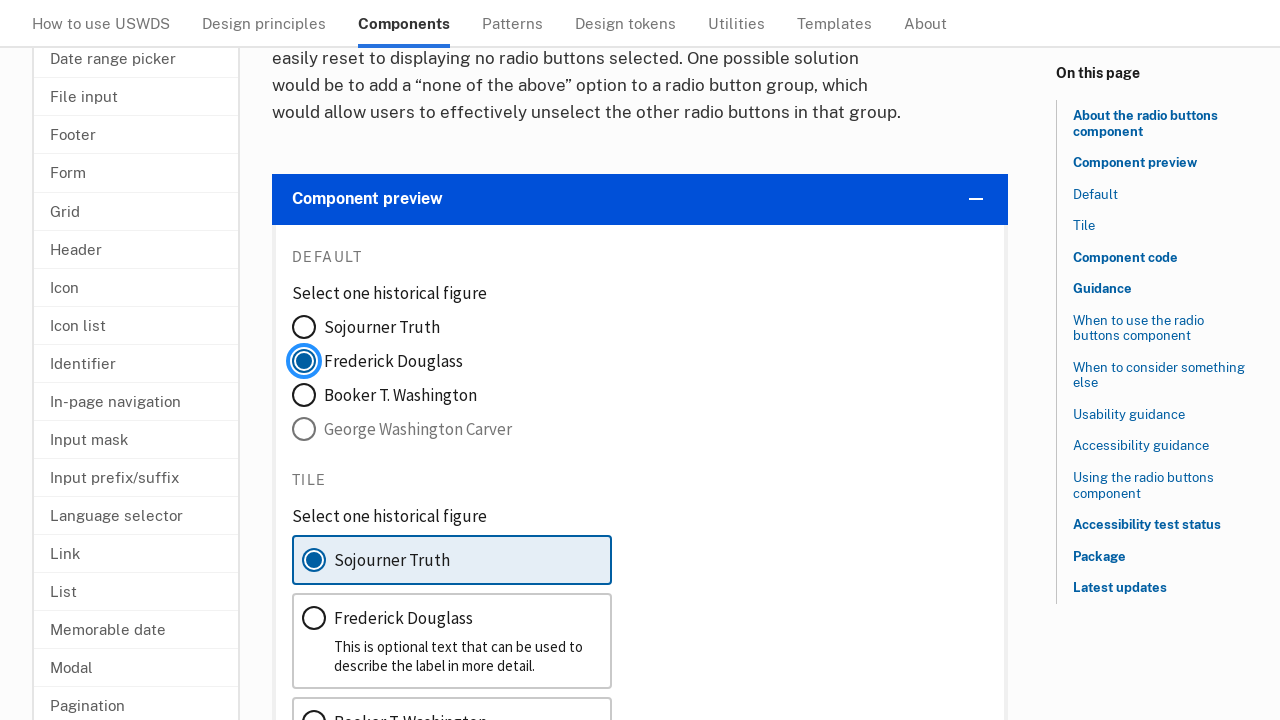

Verified radio button is now selected
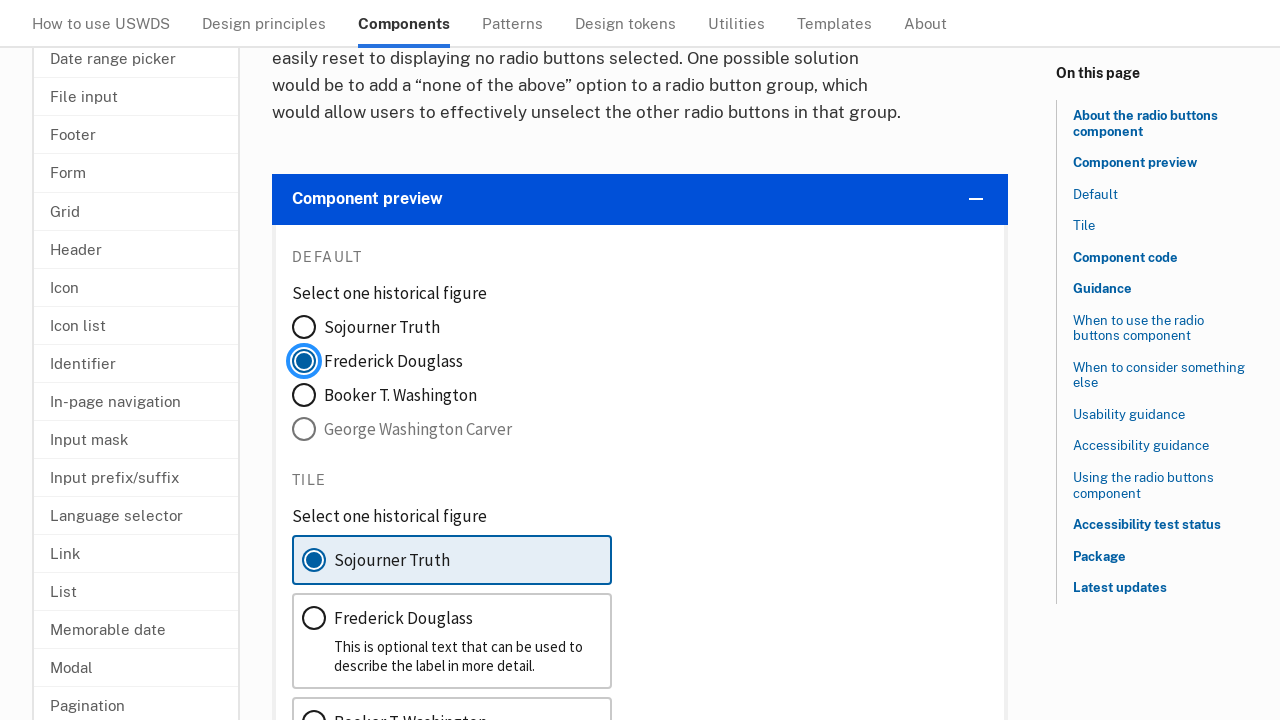

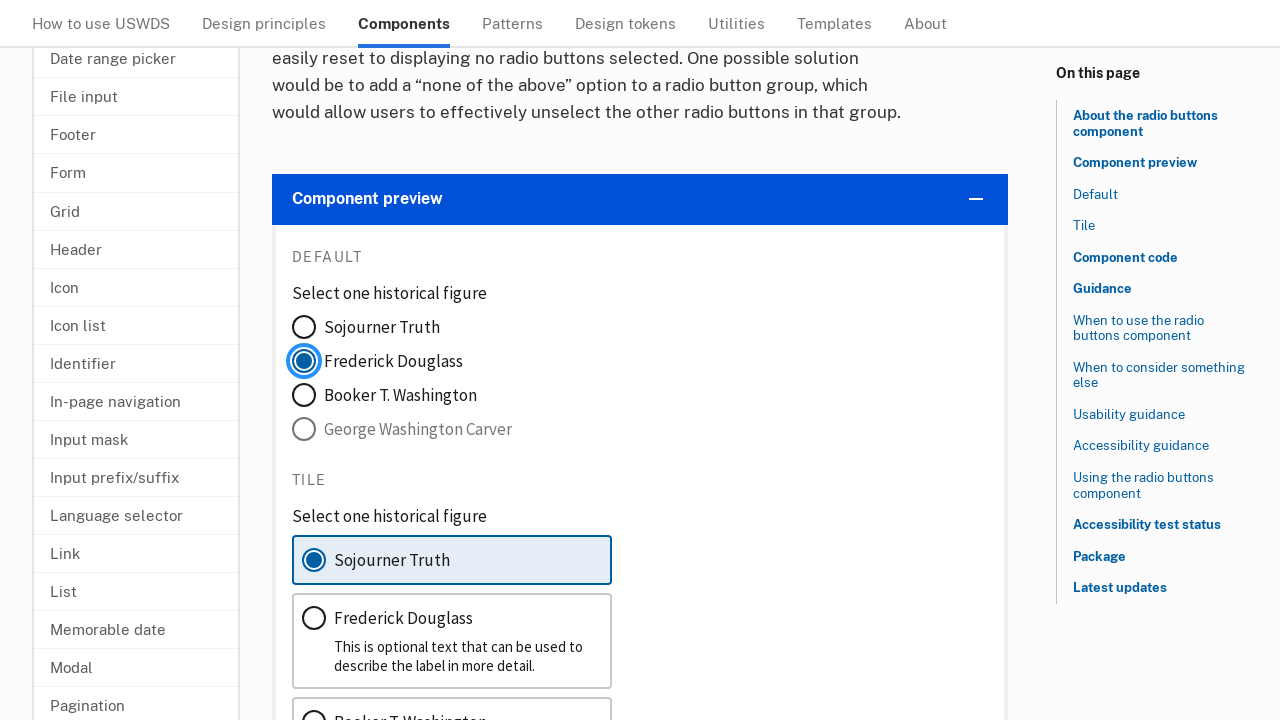